Tests input functionality by filling a text input field with a value, clicking a button to display the inputs, and verifying the output text is displayed correctly.

Starting URL: https://practice.expandtesting.com/inputs

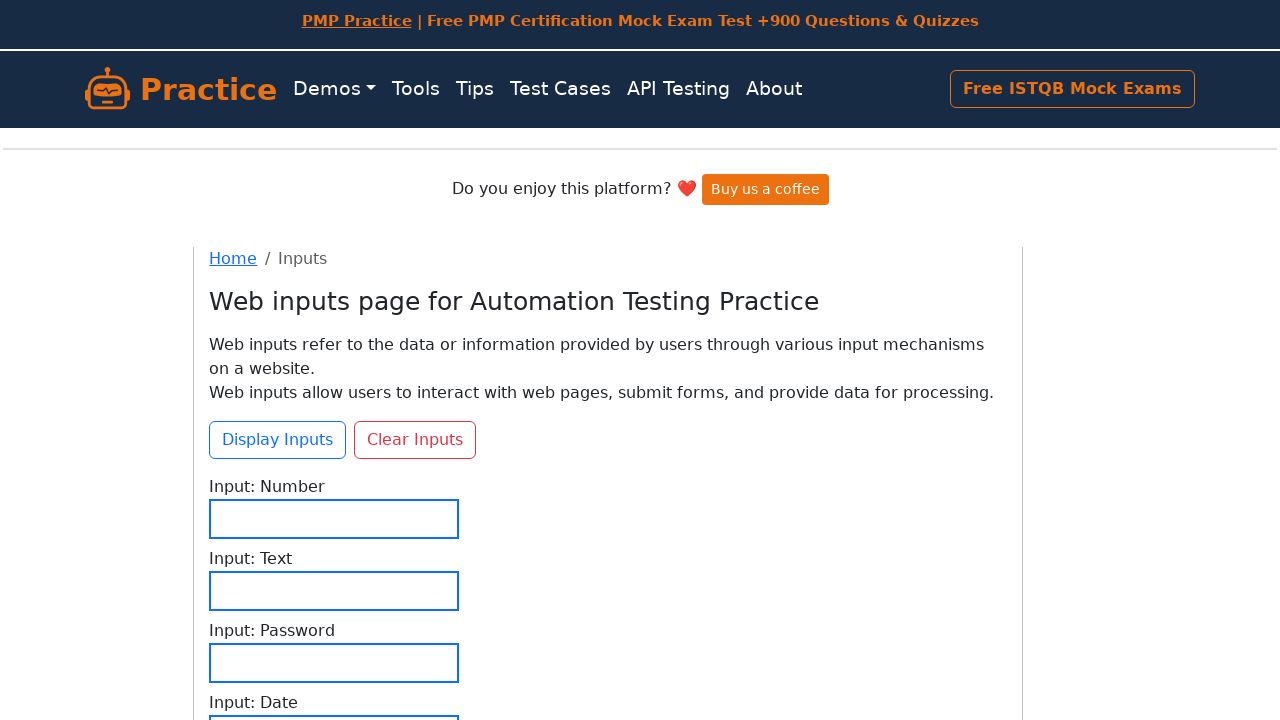

Filled text input field with '12345' on #input-text
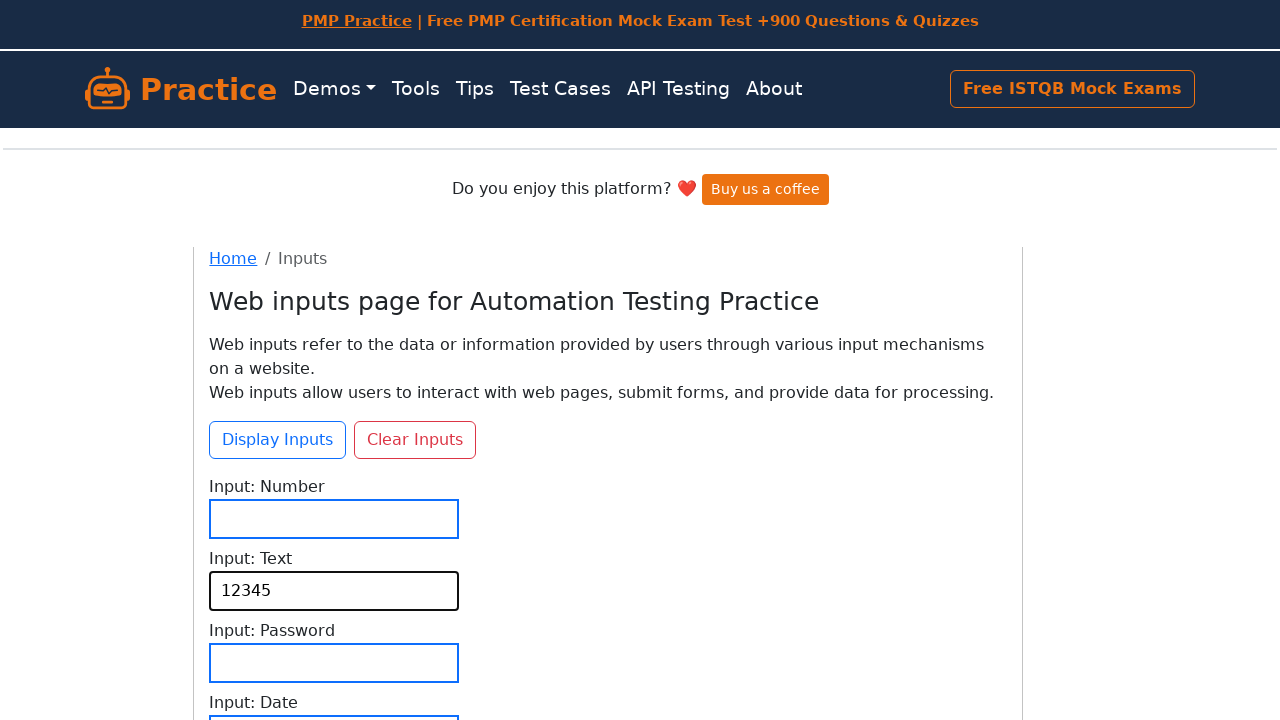

Clicked 'Display Inputs' button at (278, 440) on internal:role=button[name="Display Inputs"i]
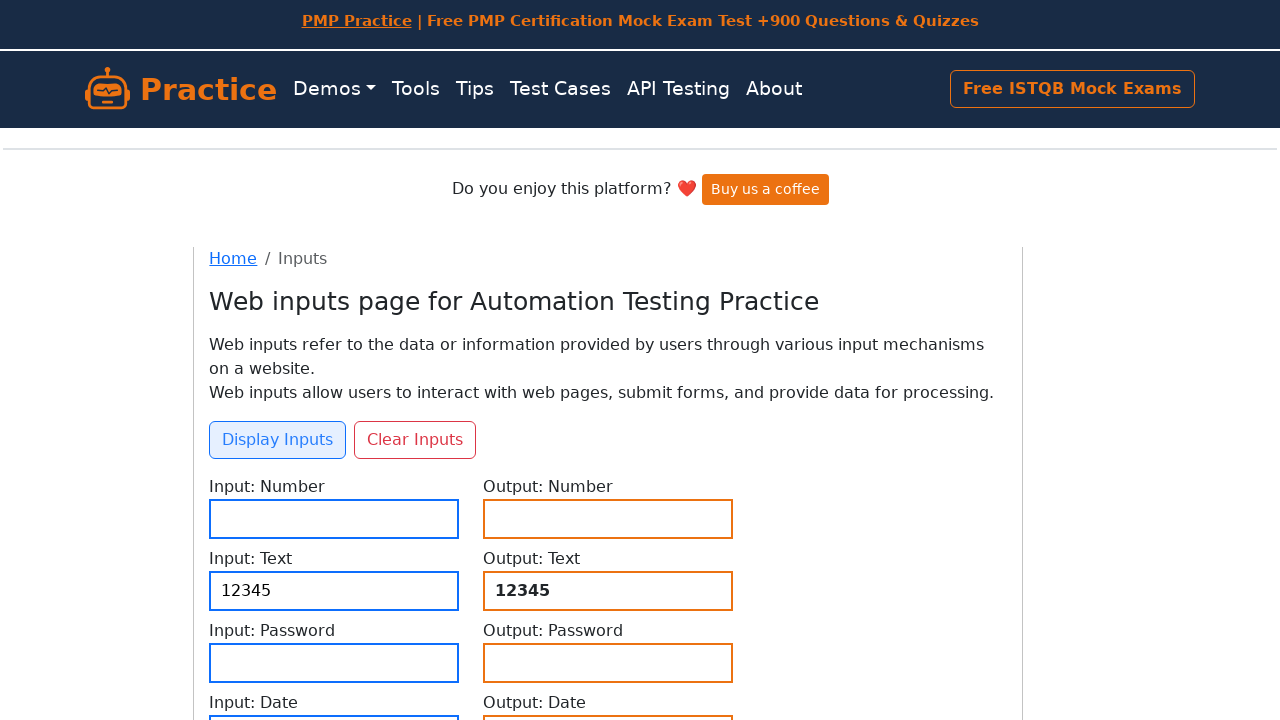

Output text field appeared and is now visible
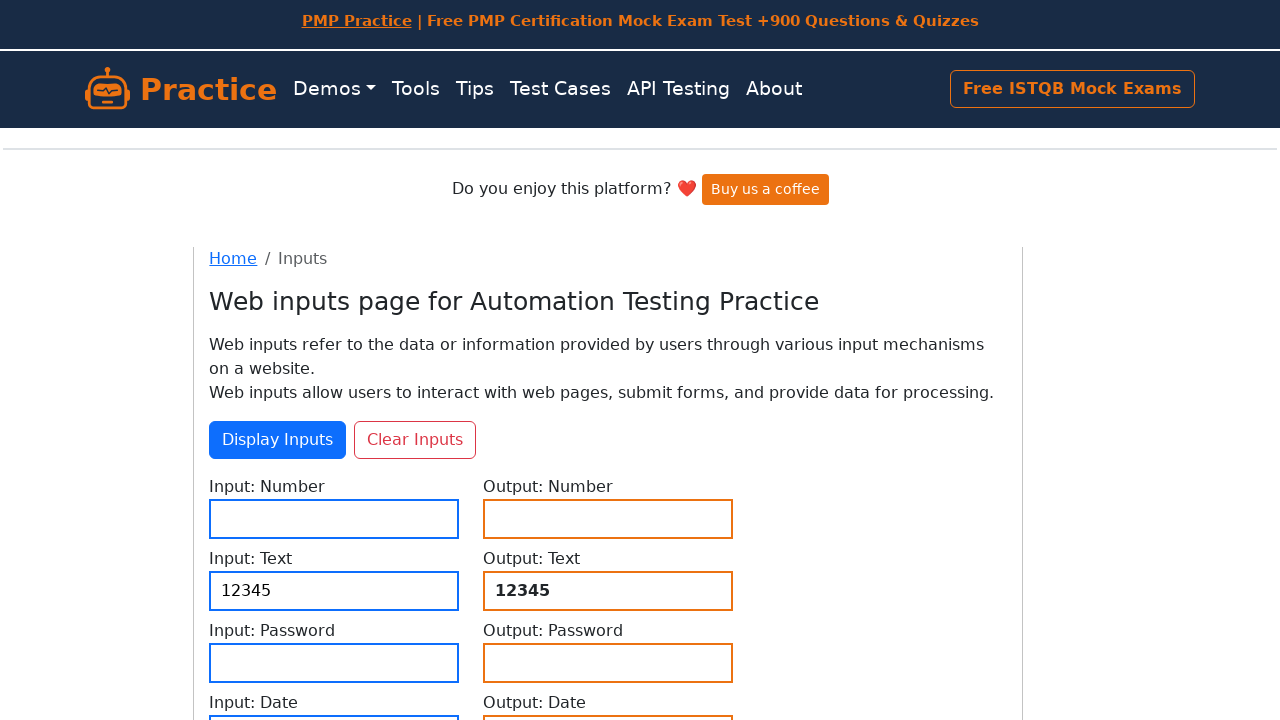

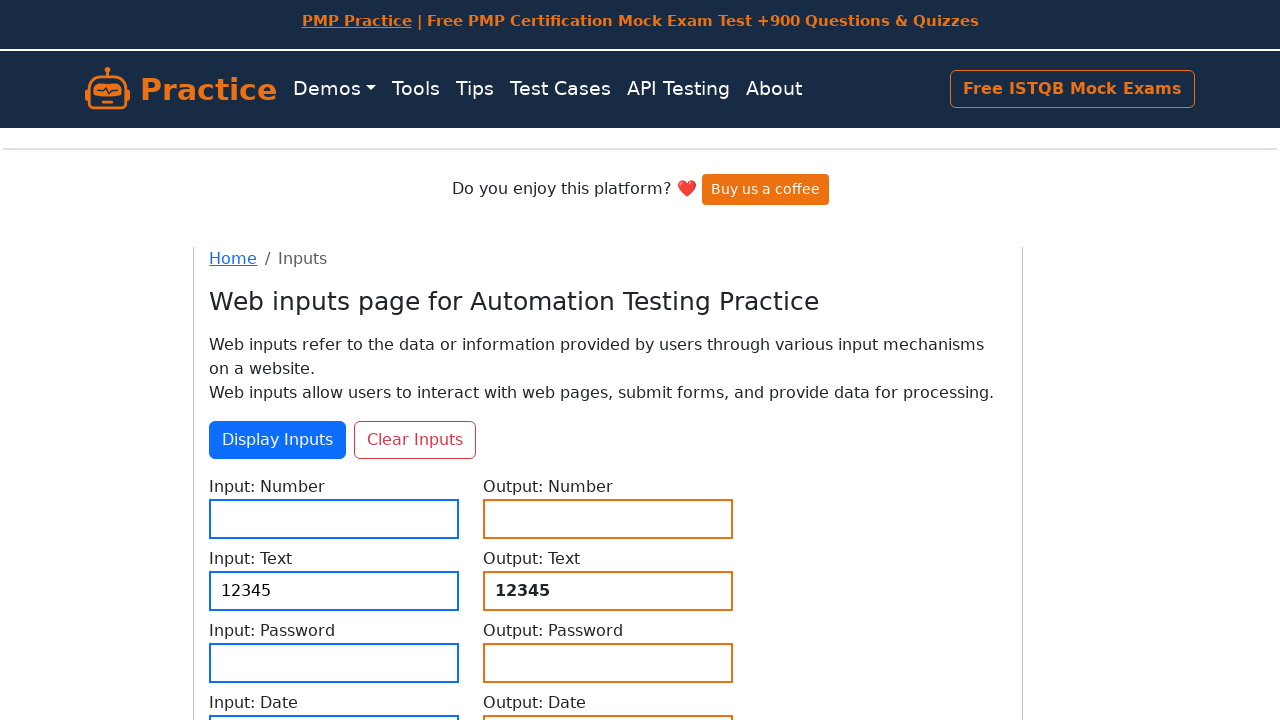